Tests keyboard input events by sending individual keys and key combinations (Ctrl+A, Ctrl+C)

Starting URL: https://v1.training-support.net/selenium/input-events

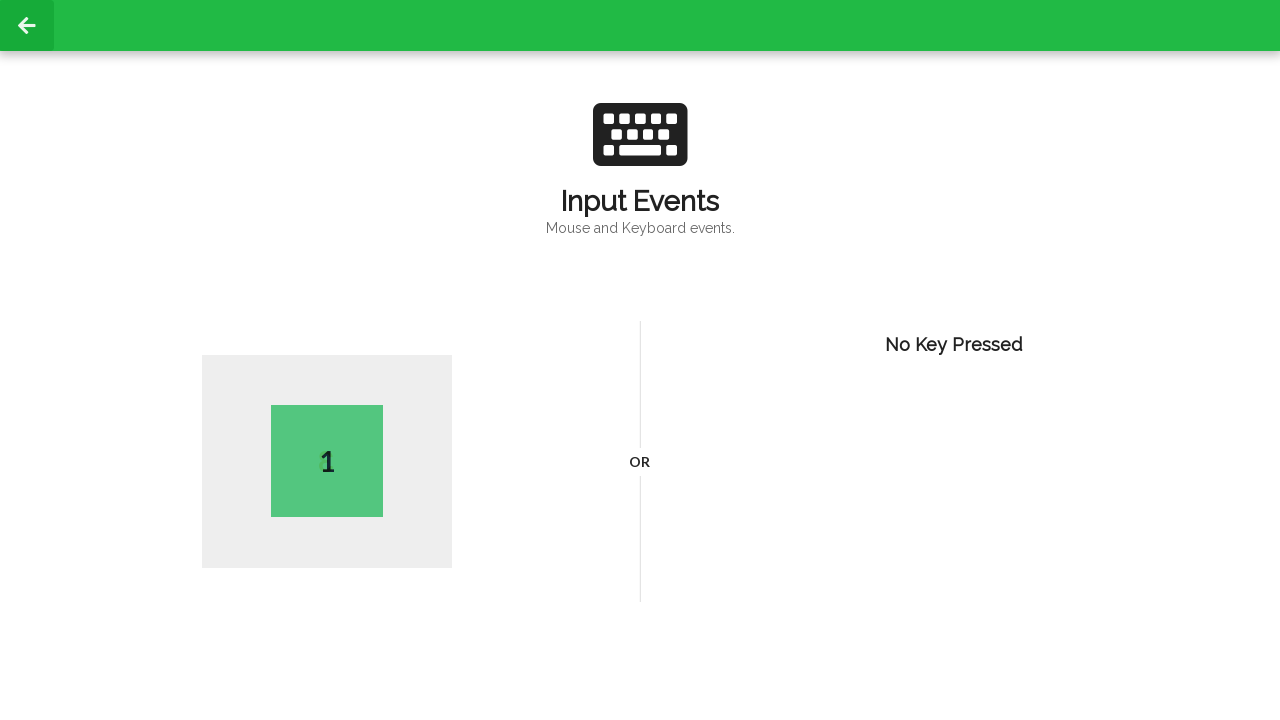

Pressed key 'A'
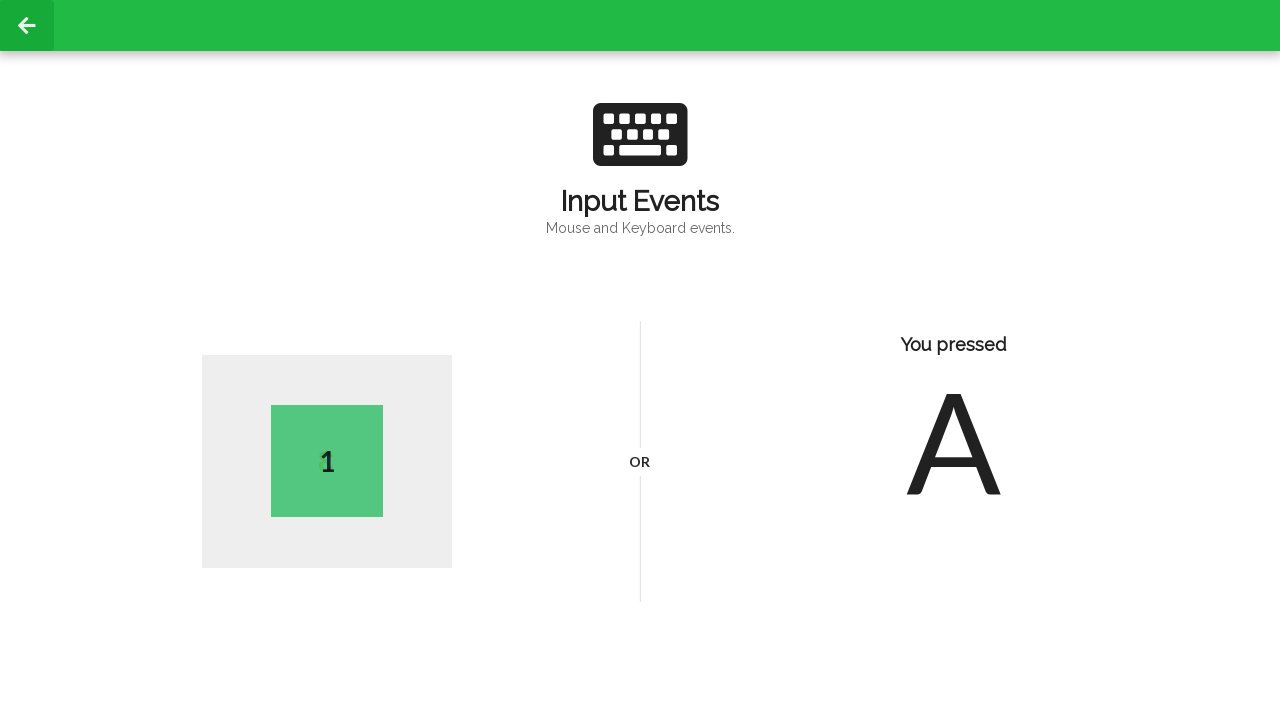

Pressed Ctrl+A to select all content
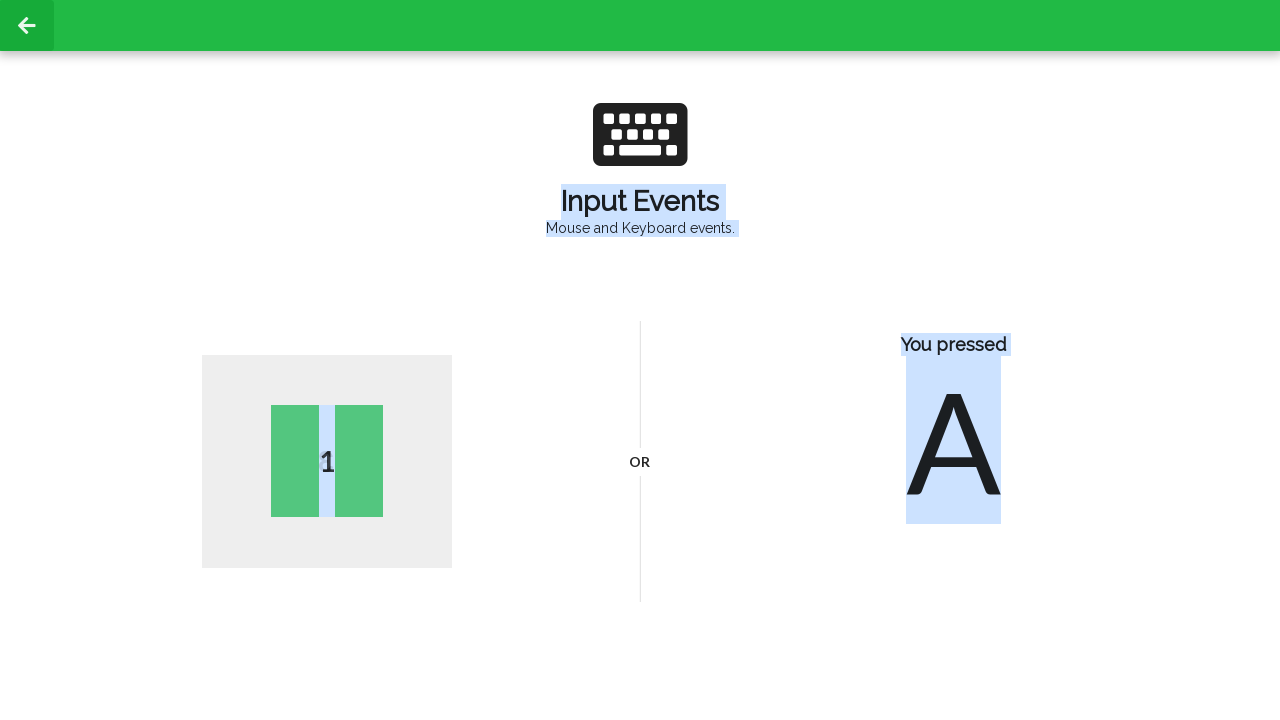

Pressed Ctrl+C to copy selected content
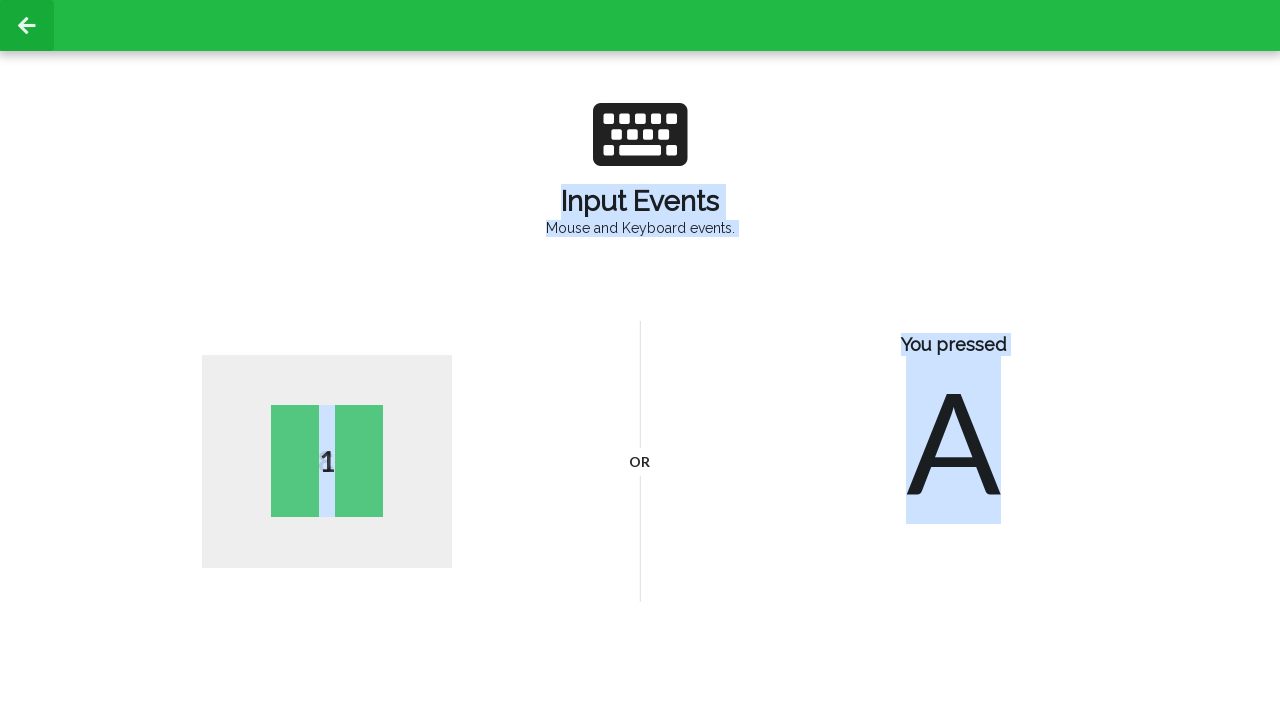

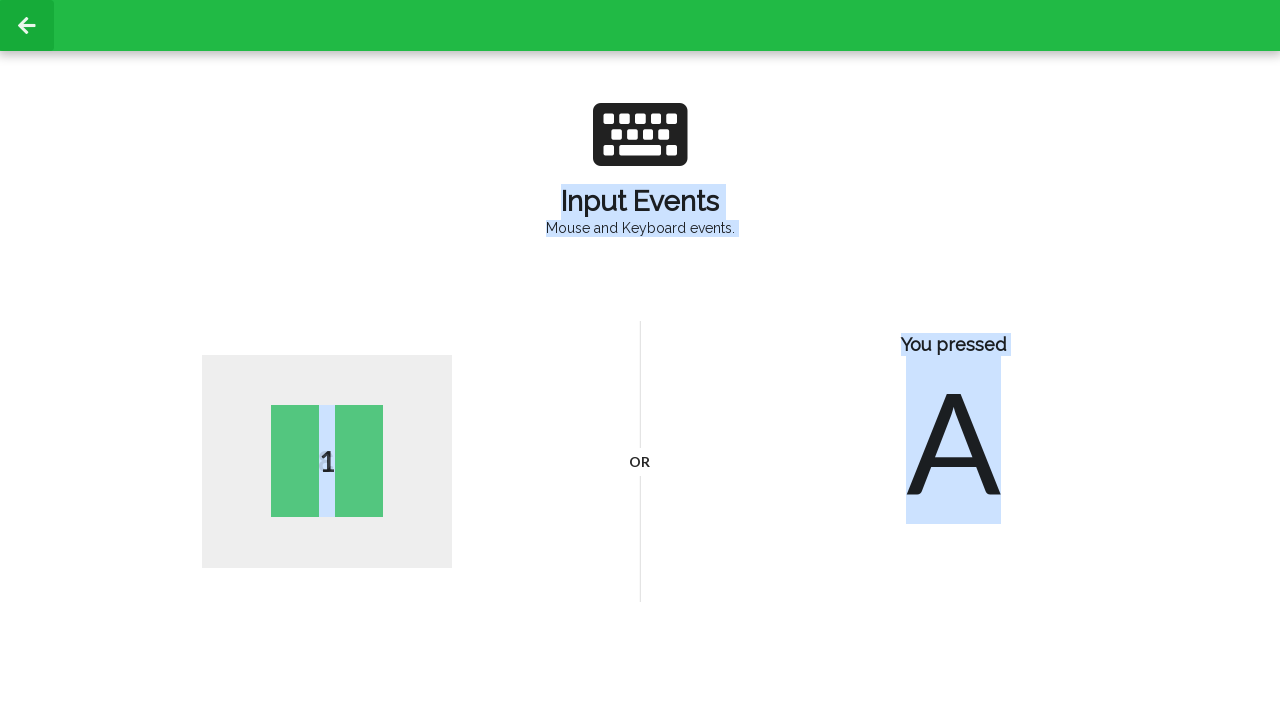